Fills out a complete user registration form including name, address, email, phone, gender, hobbies, and language preferences

Starting URL: https://demo.automationtesting.in/Register.html

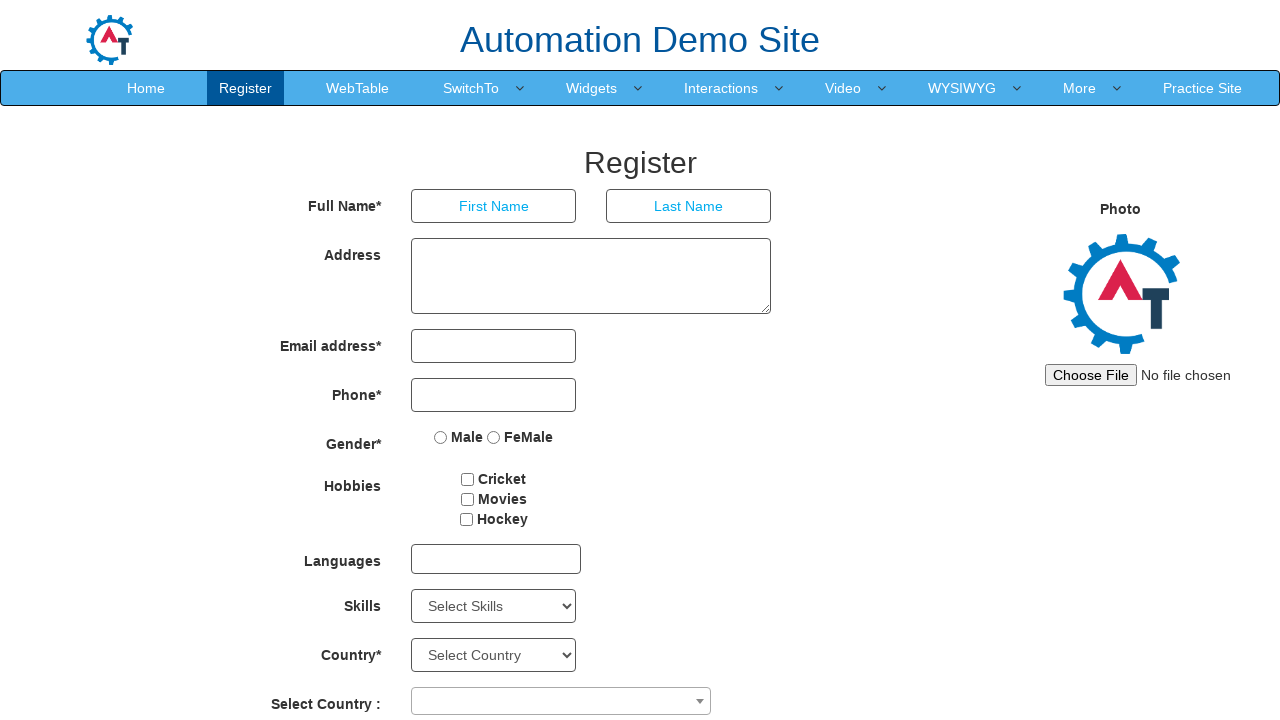

Clicked First Name input field at (494, 206) on input[placeholder="First Name"]
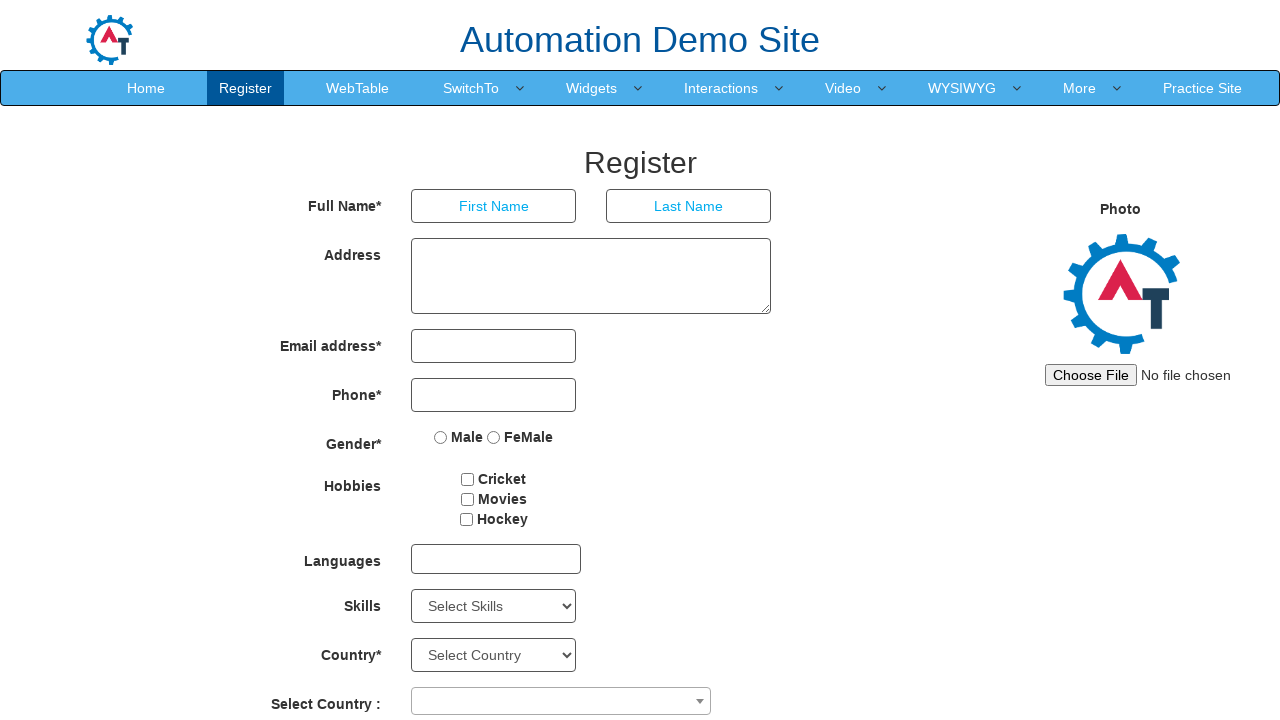

Filled First Name field with 'Alysson' on input[placeholder="First Name"]
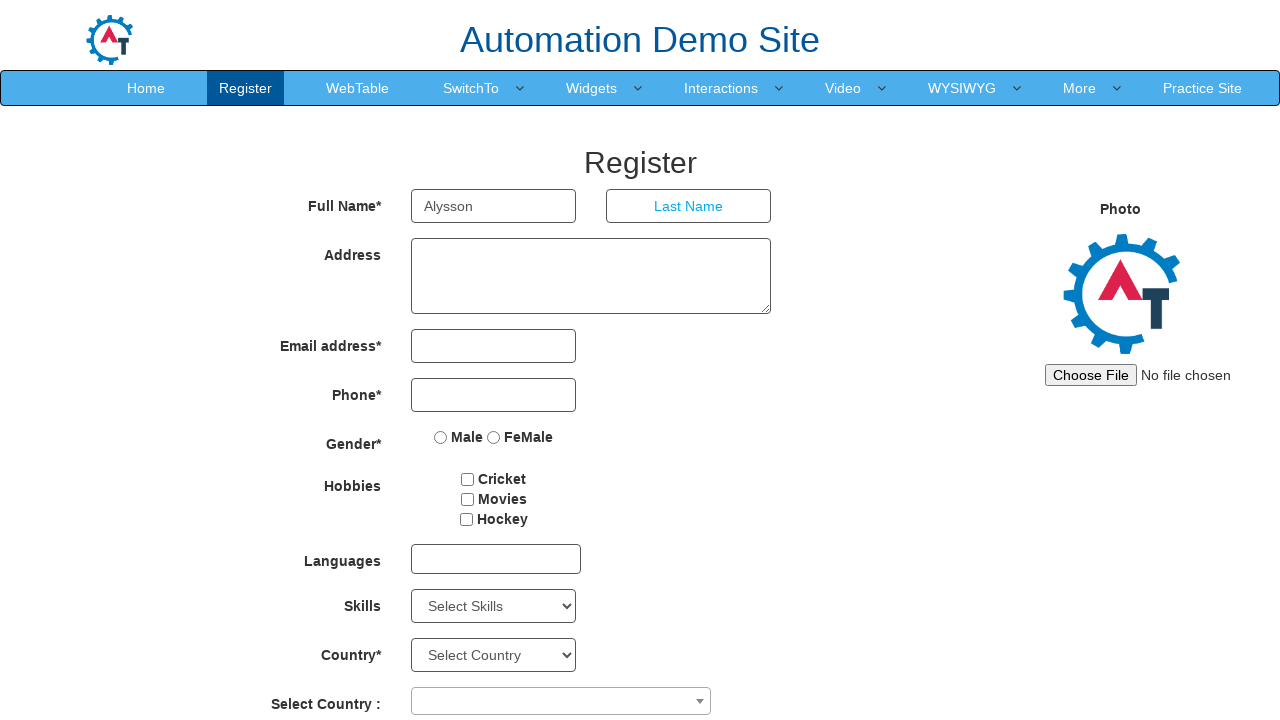

Clicked Last Name input field at (689, 206) on input[placeholder="Last Name"]
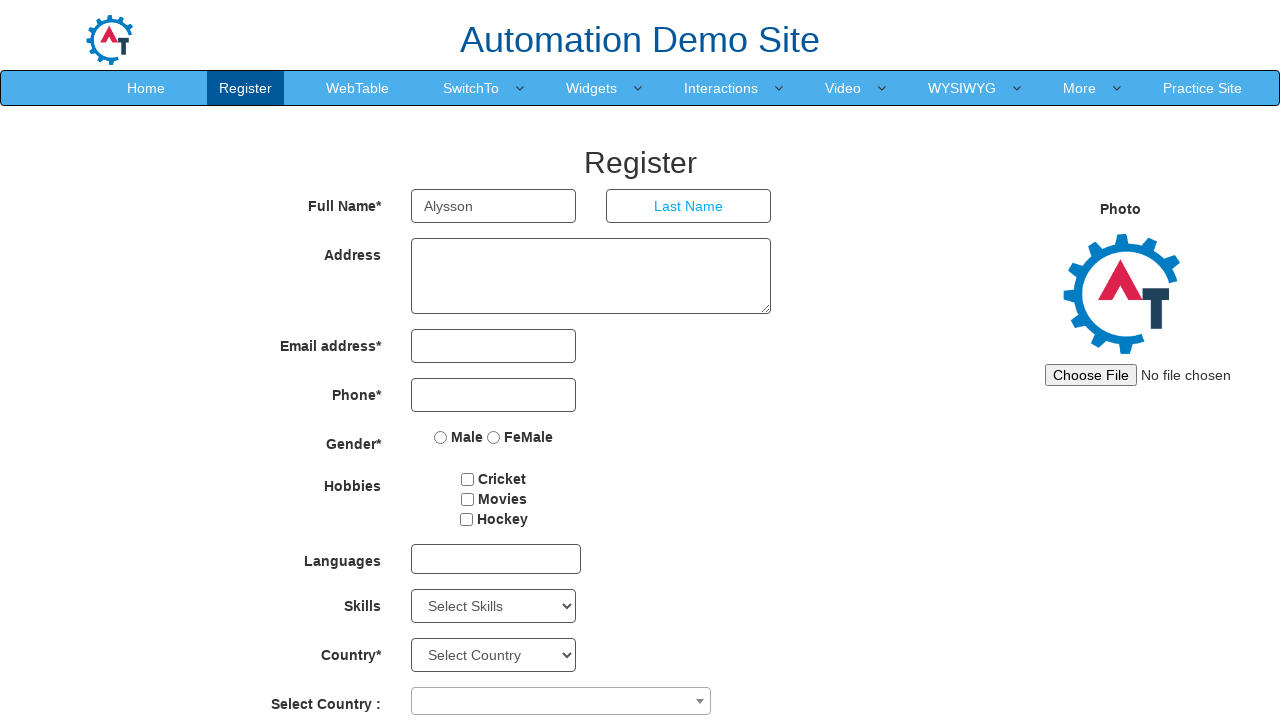

Filled Last Name field with 'Fernandes Marques' on input[placeholder="Last Name"]
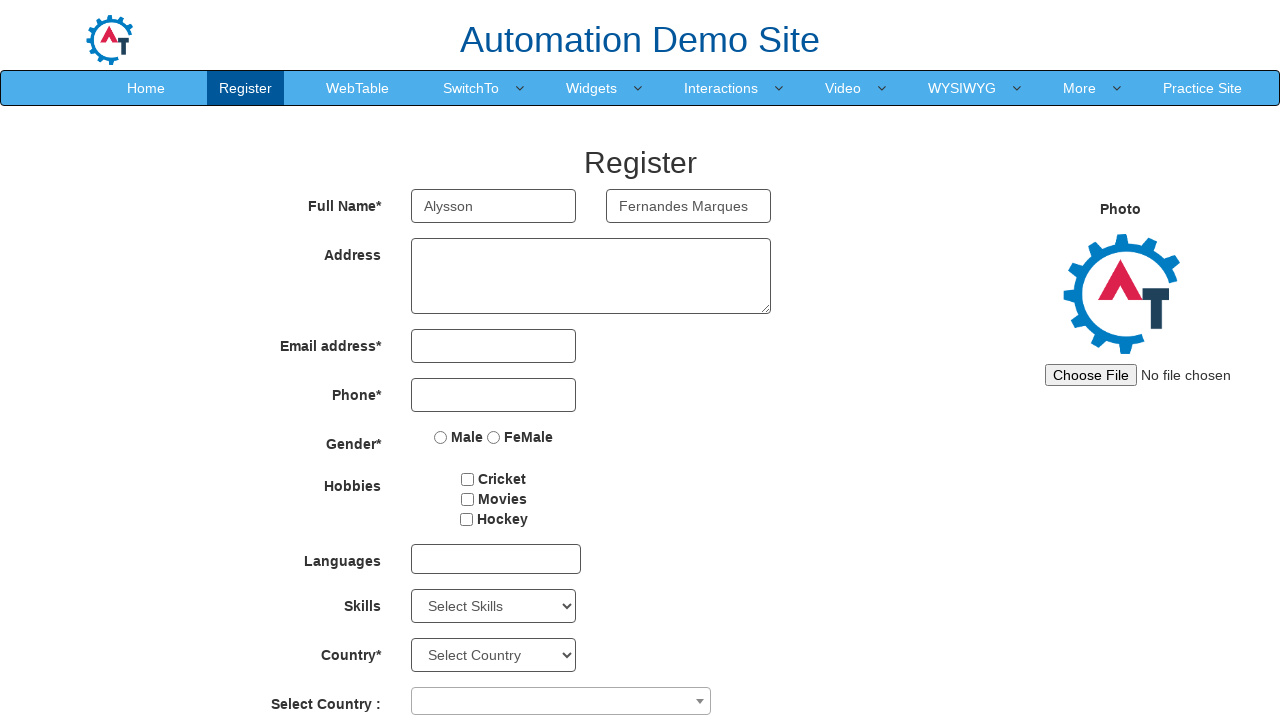

Clicked Address textarea at (591, 276) on xpath=//textarea
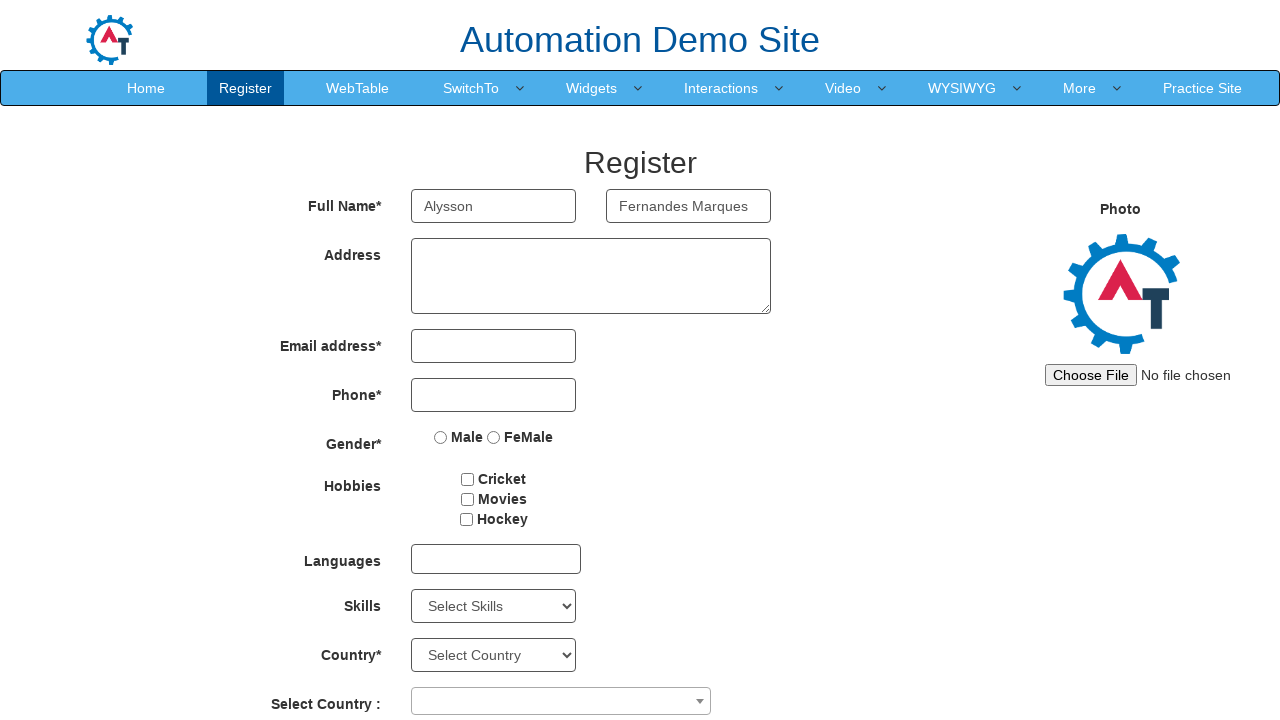

Filled Address textarea with test text on //textarea
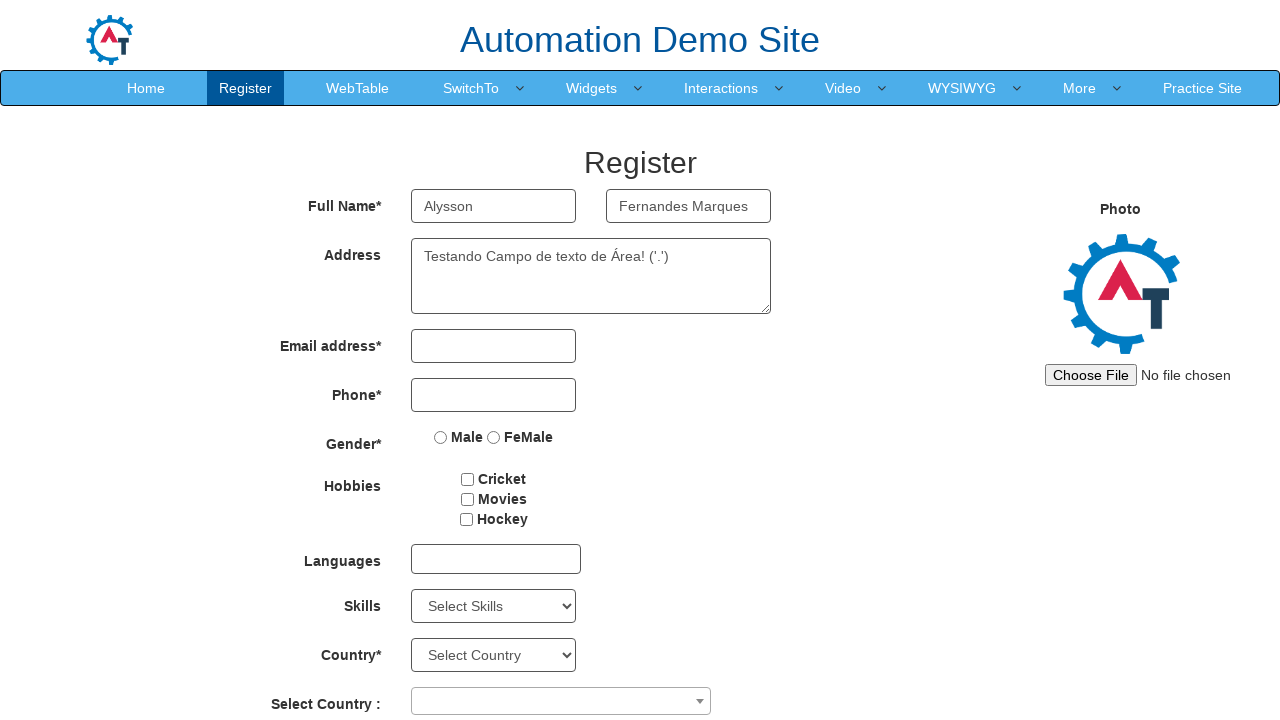

Clicked Email input field at (494, 346) on input[type='email']
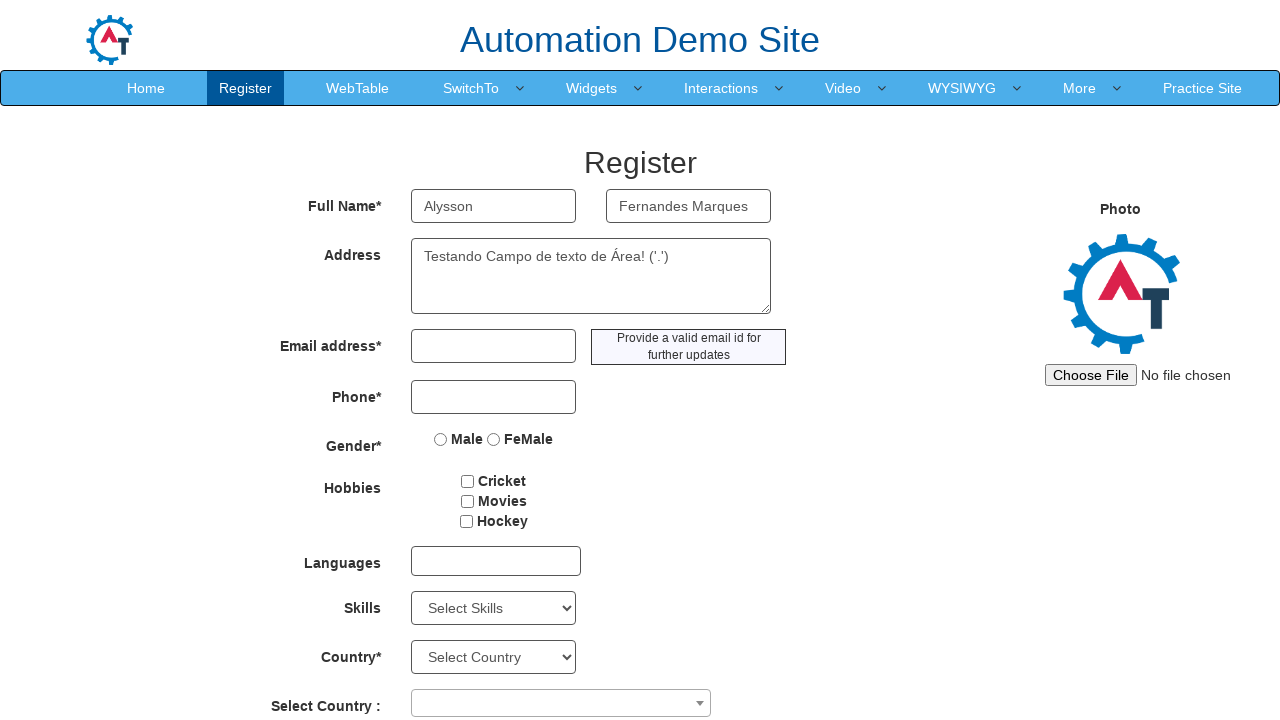

Filled Email field with 'teste@gmail.com' on input[type='email']
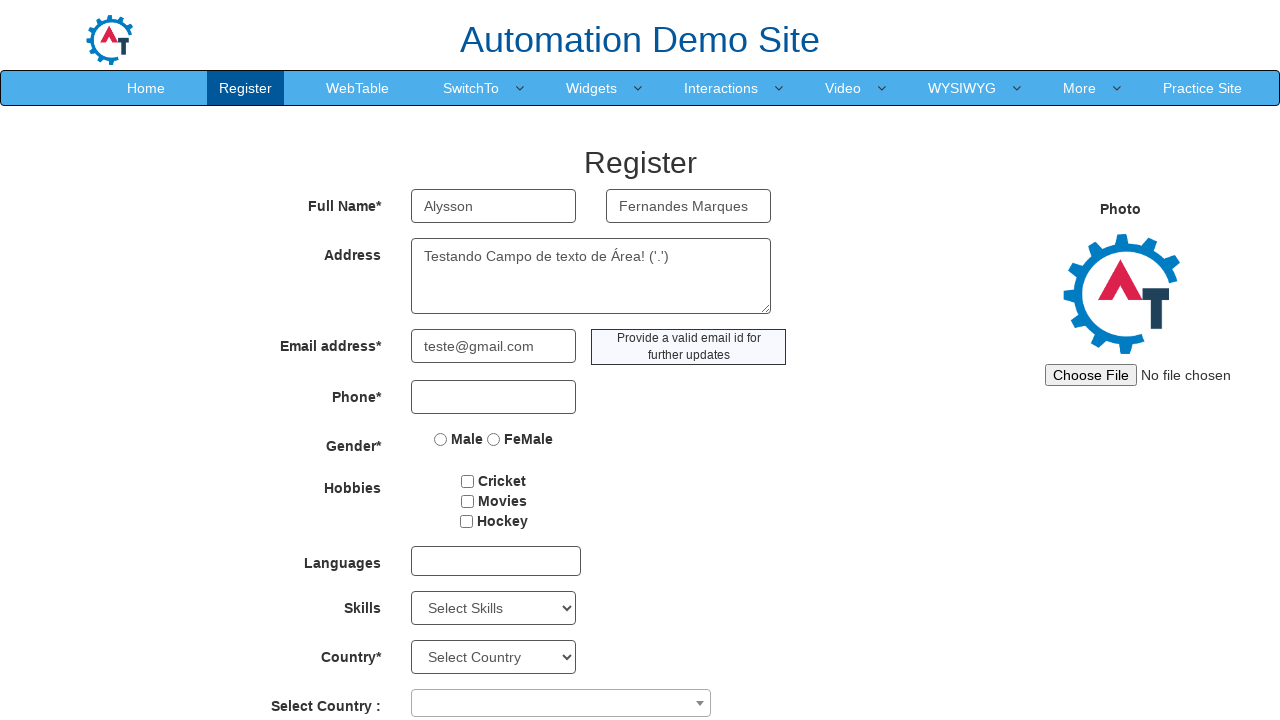

Clicked Phone input field at (494, 397) on input[type='tel']
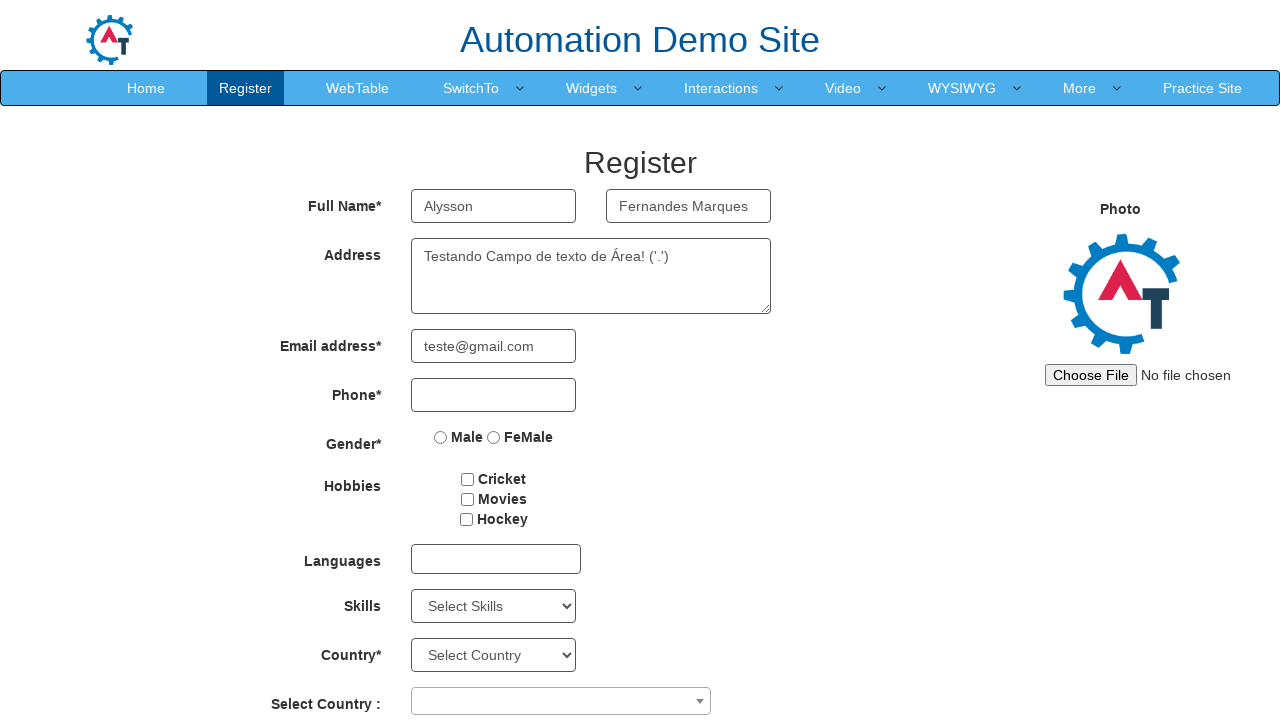

Filled Phone field with '(99)08888-4574' on input[type='tel']
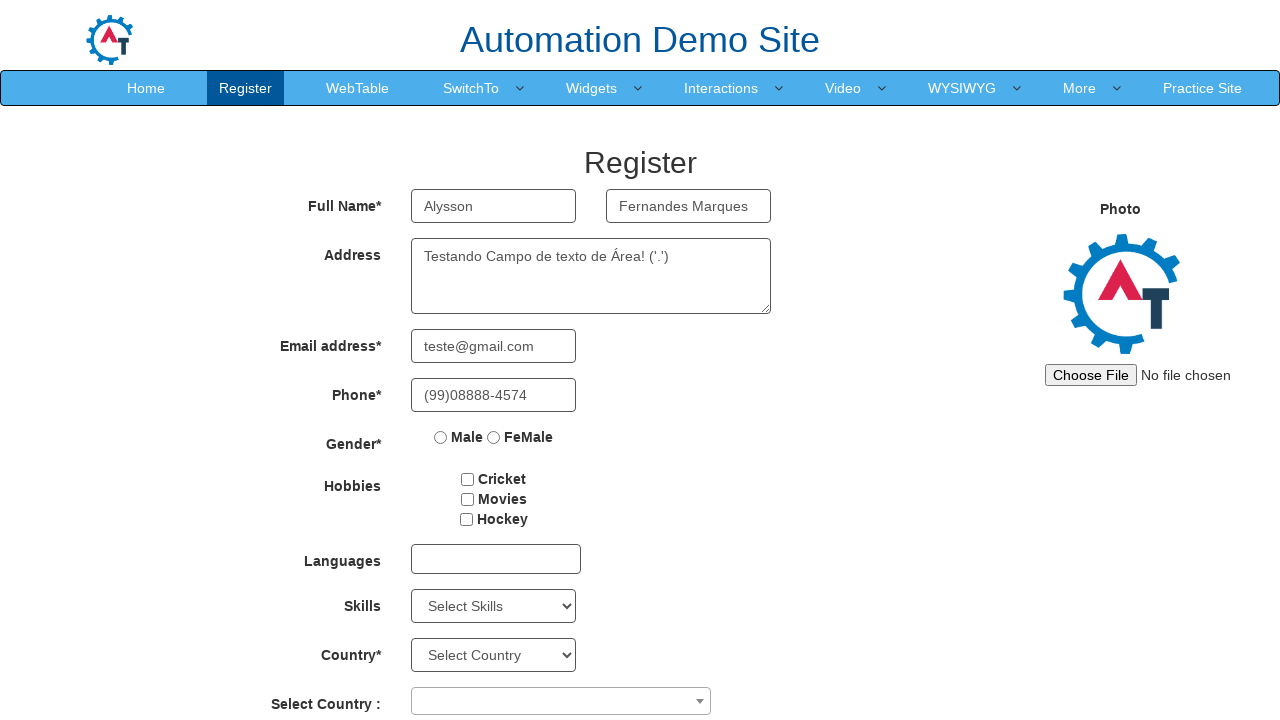

Selected Male gender option at (441, 437) on input[value='Male']
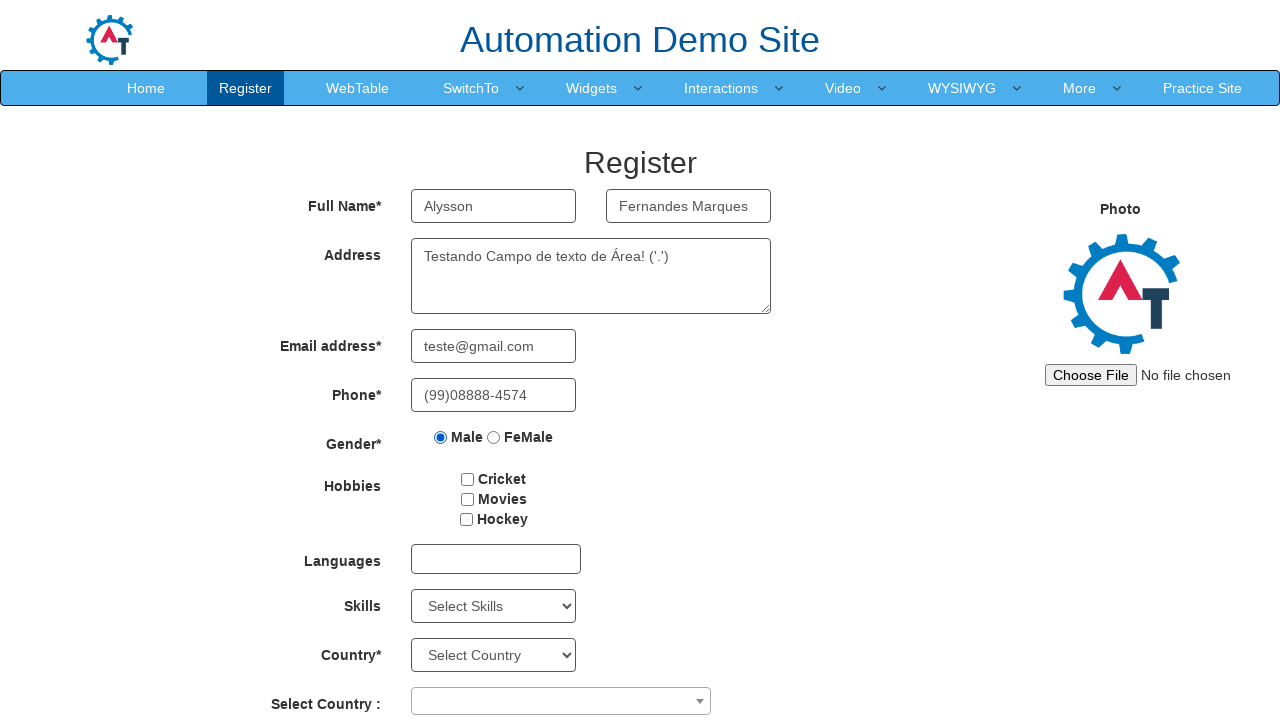

Selected first hobby checkbox at (468, 479) on input[id='checkbox1']
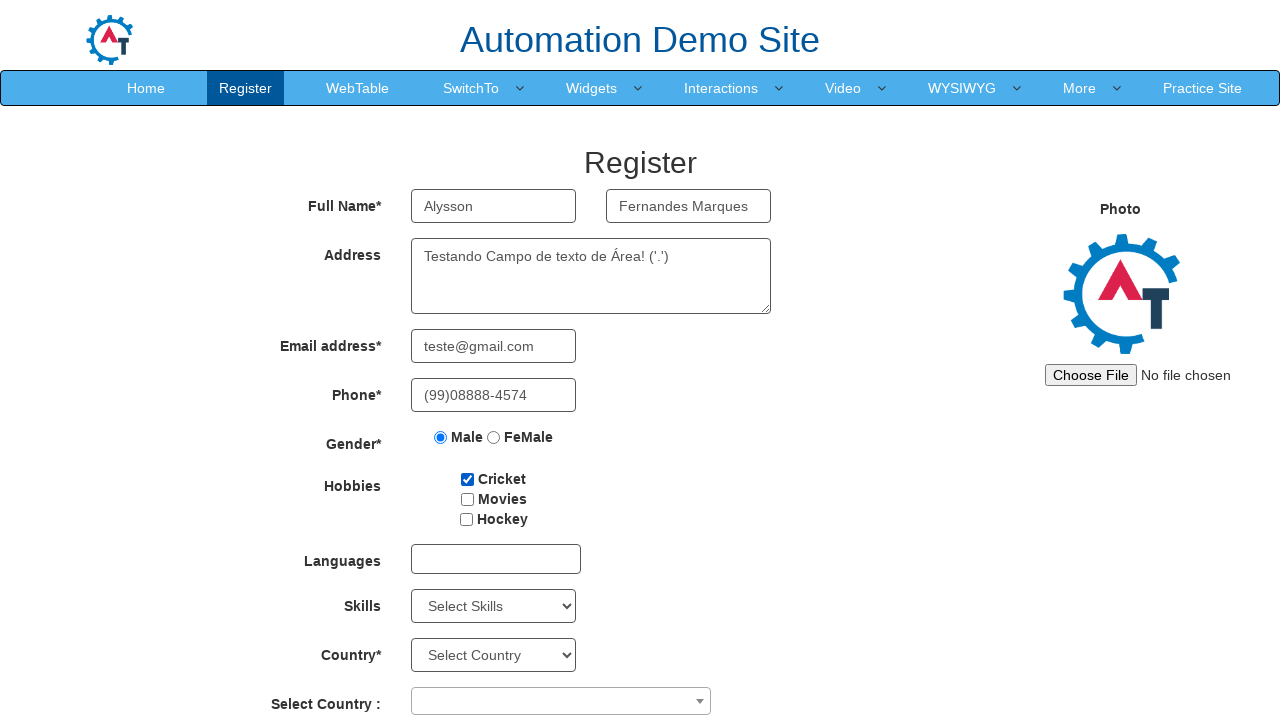

Selected second hobby checkbox at (467, 499) on input[id='checkbox2']
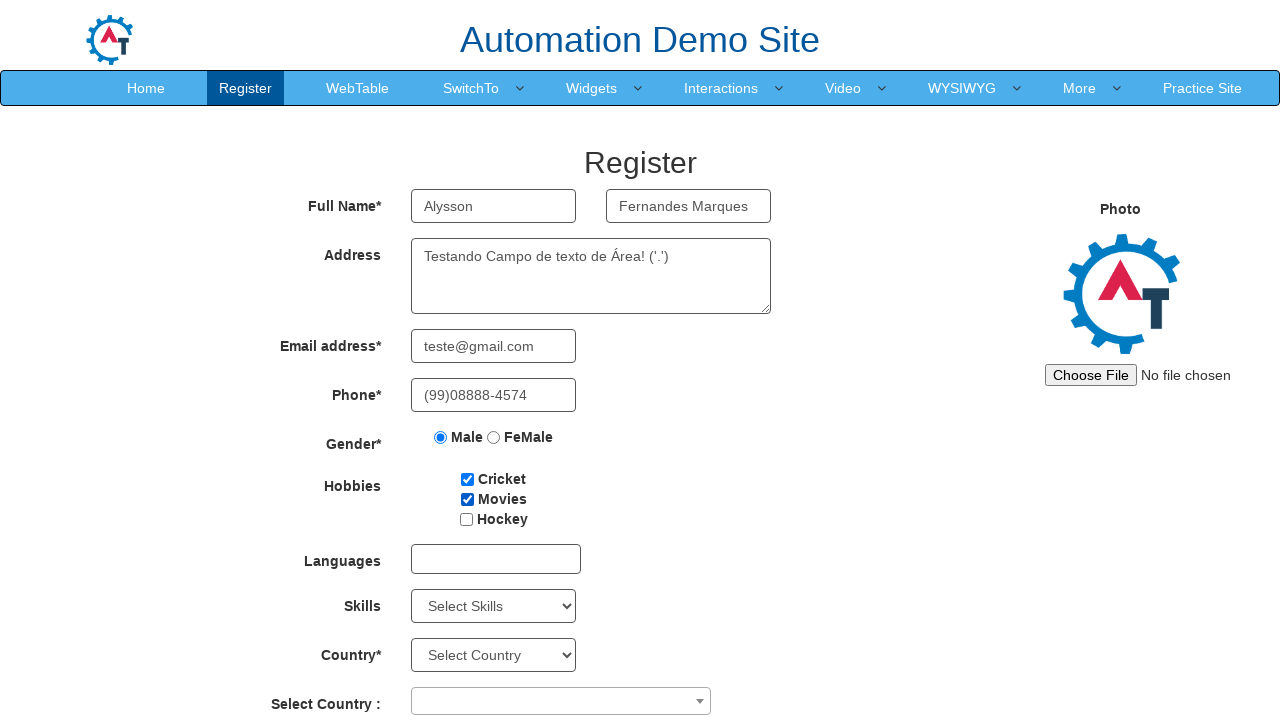

Selected third hobby checkbox at (466, 519) on input[id='checkbox3']
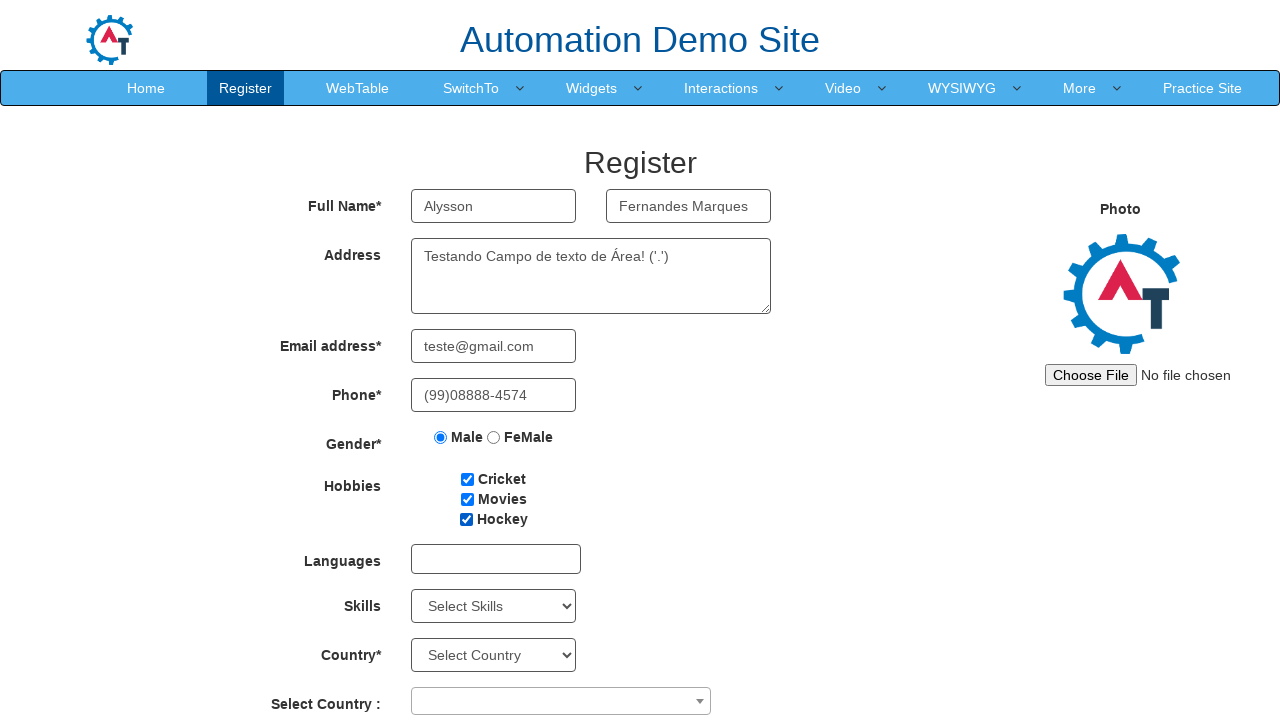

Opened language multi-select dropdown at (496, 559) on div[id="msdd"]
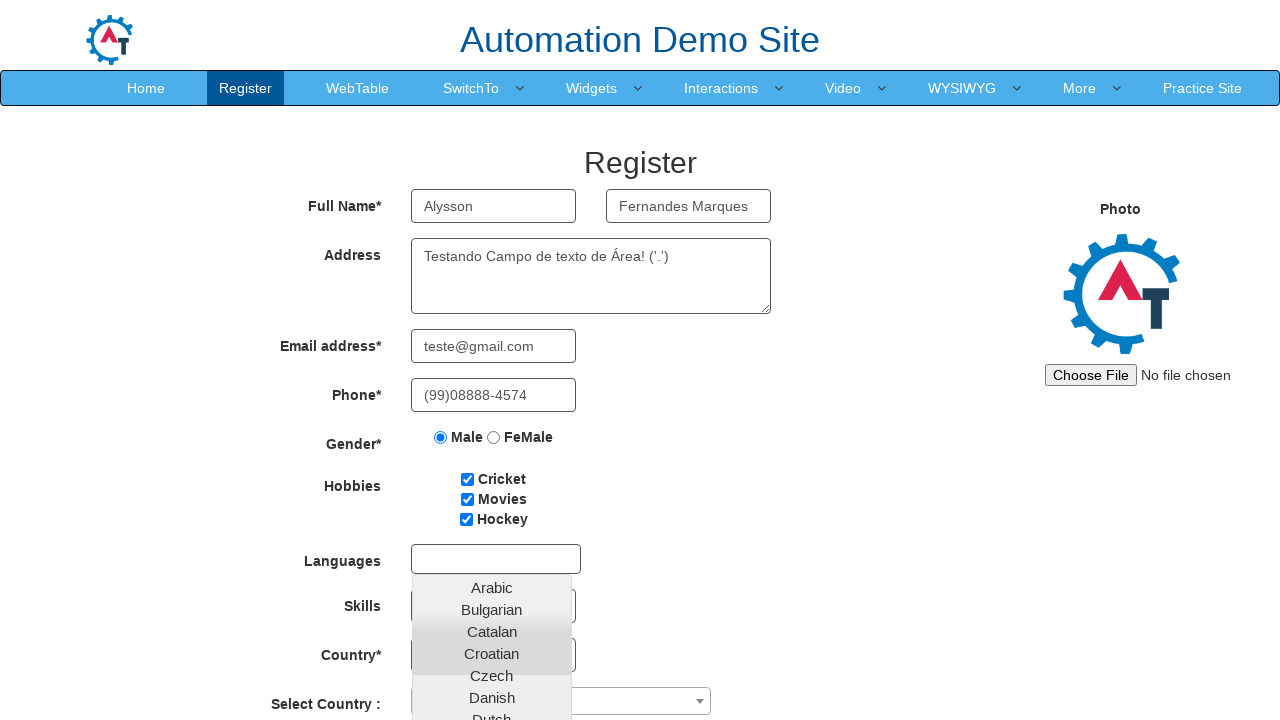

Selected first language option at (492, 588) on xpath=//multi-select//div//ul//li[1]
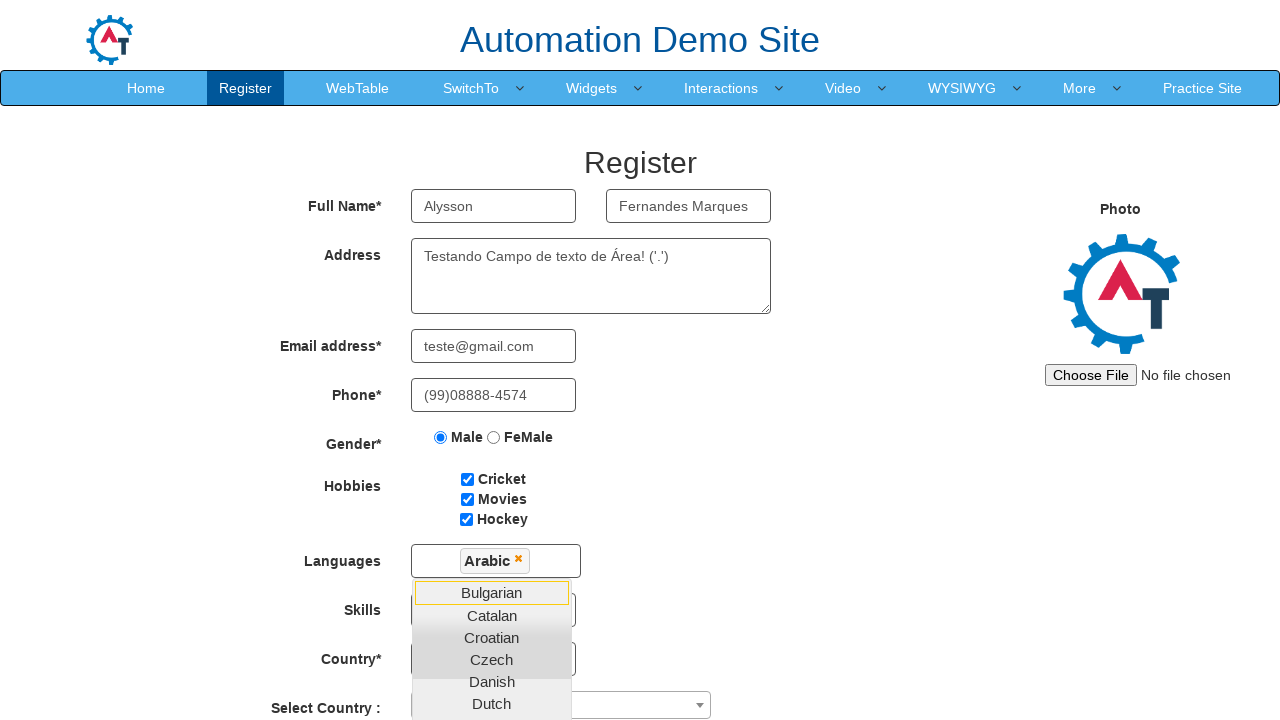

Selected third language option at (492, 616) on xpath=//multi-select//div//ul//li[3]
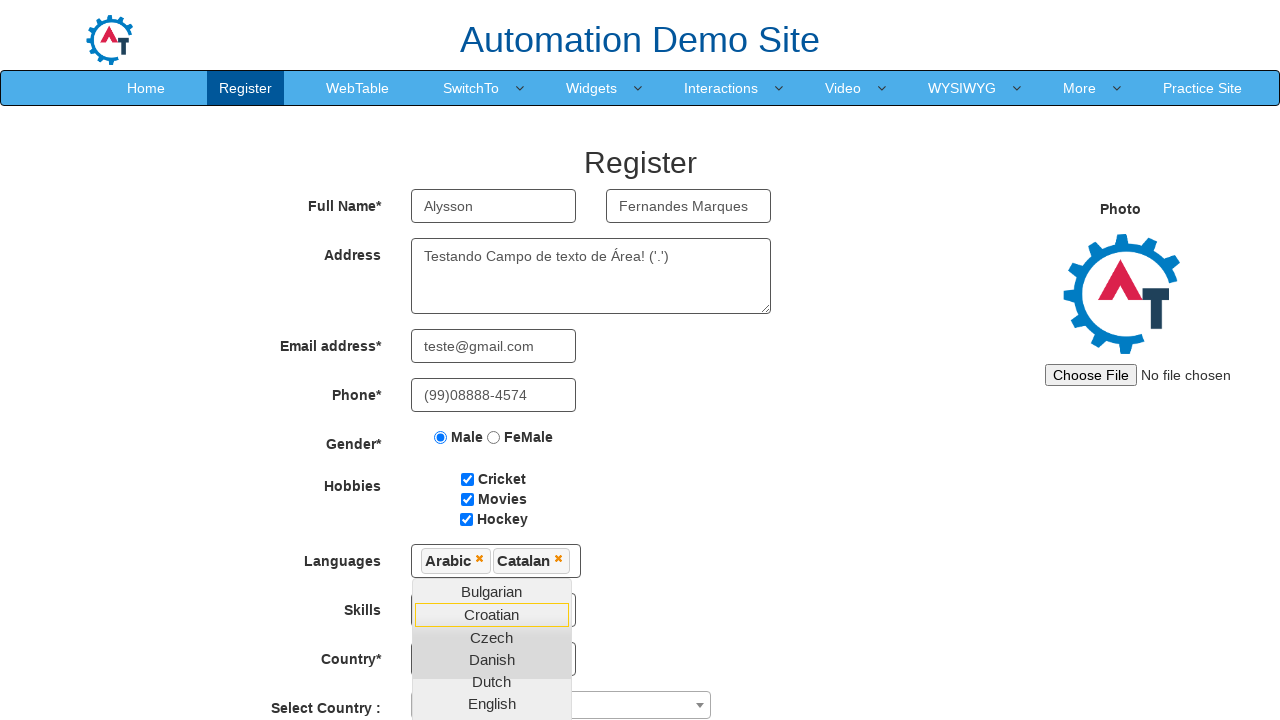

Selected fifth language option at (492, 638) on xpath=//multi-select//div//ul//li[5]
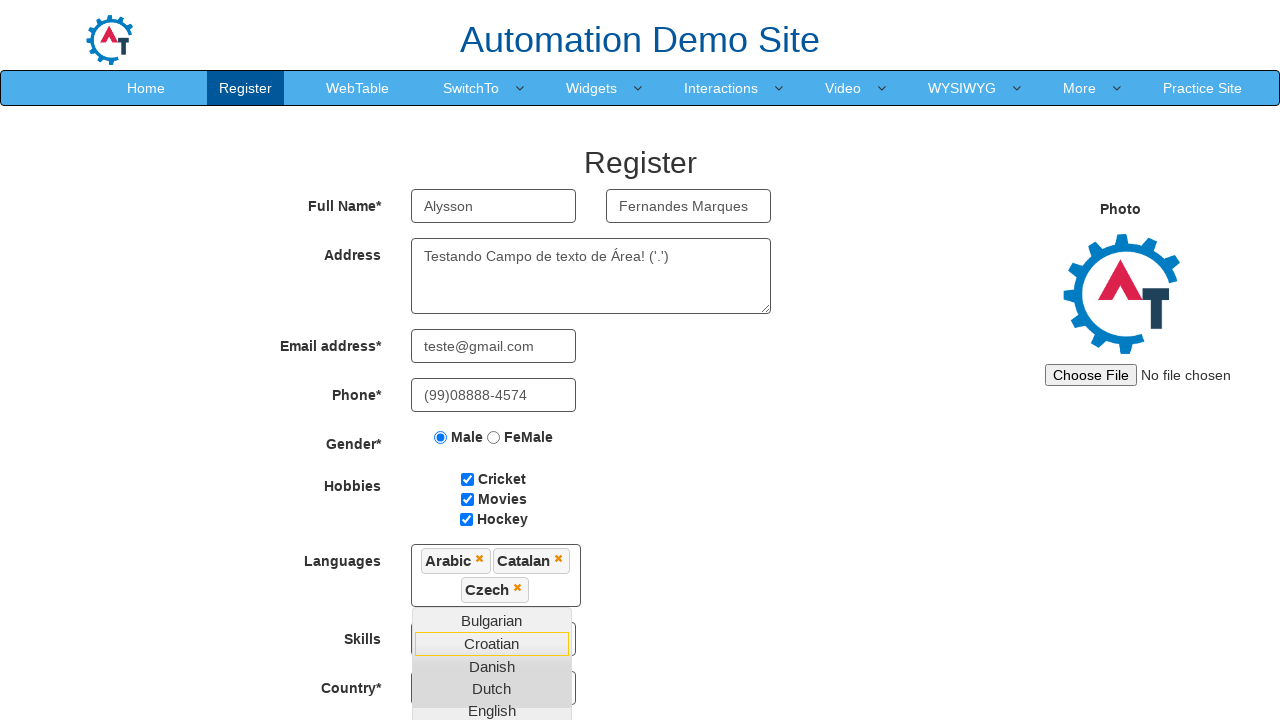

Selected seventh language option at (492, 689) on xpath=//multi-select//div//ul//li[7]
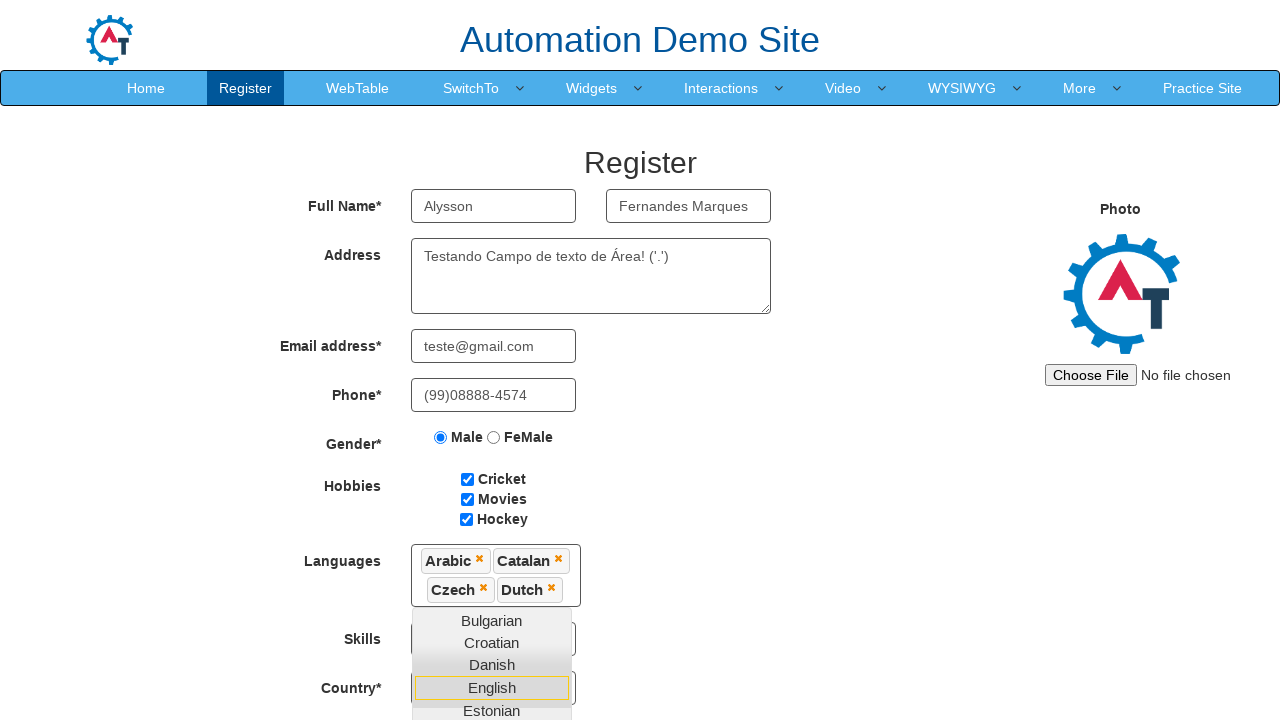

Selected ninth language option at (492, 709) on xpath=//multi-select//div//ul//li[9]
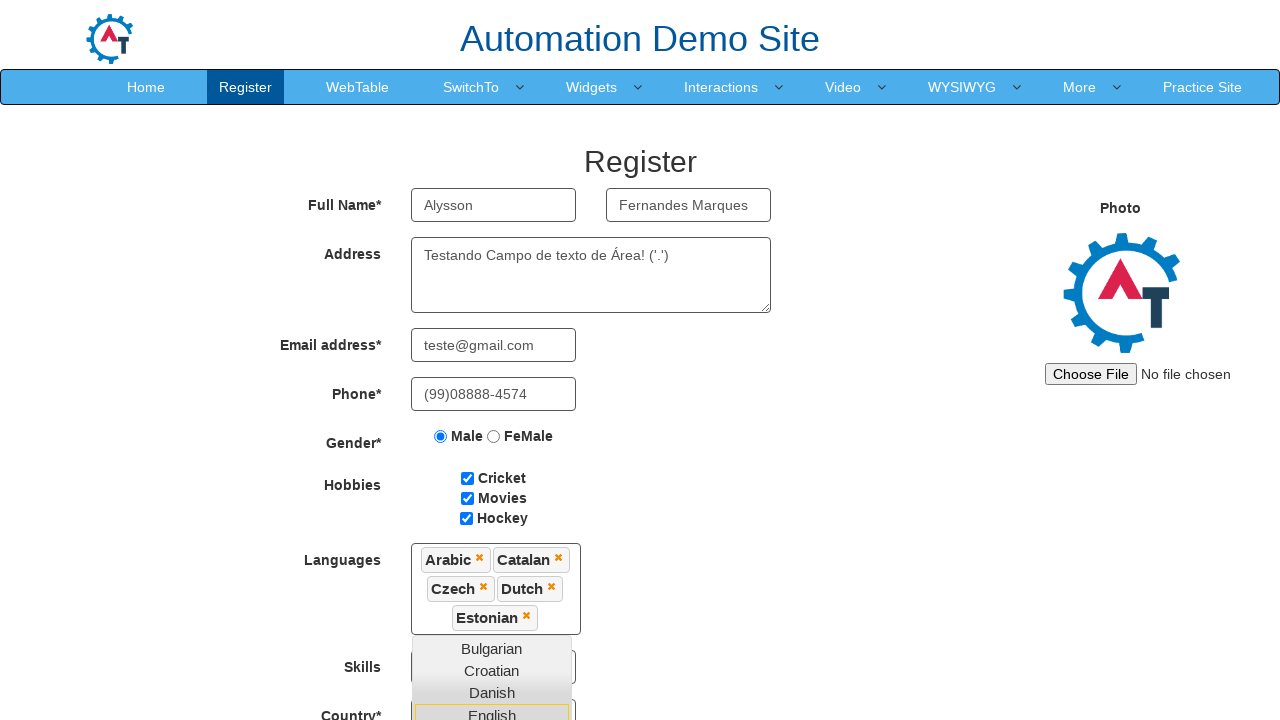

Clicked Phone input field again at (494, 394) on input[type='tel']
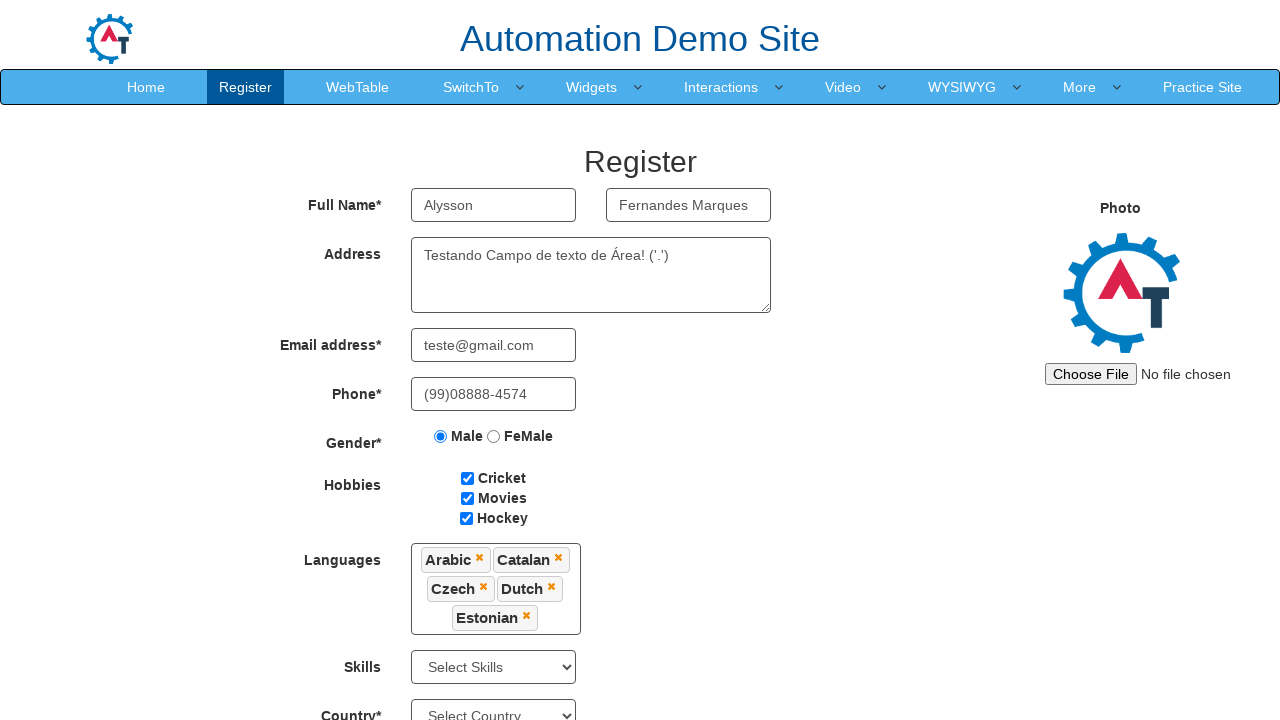

Opened Skills dropdown at (494, 667) on select[id="Skills"]
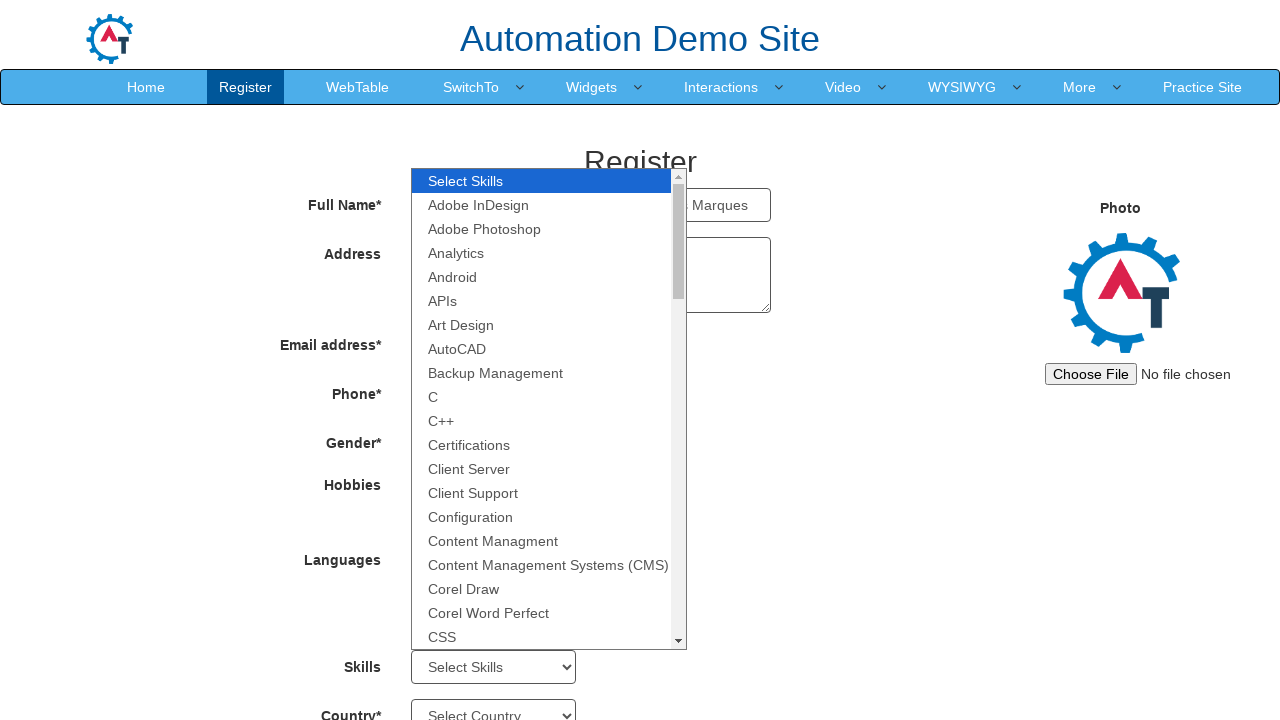

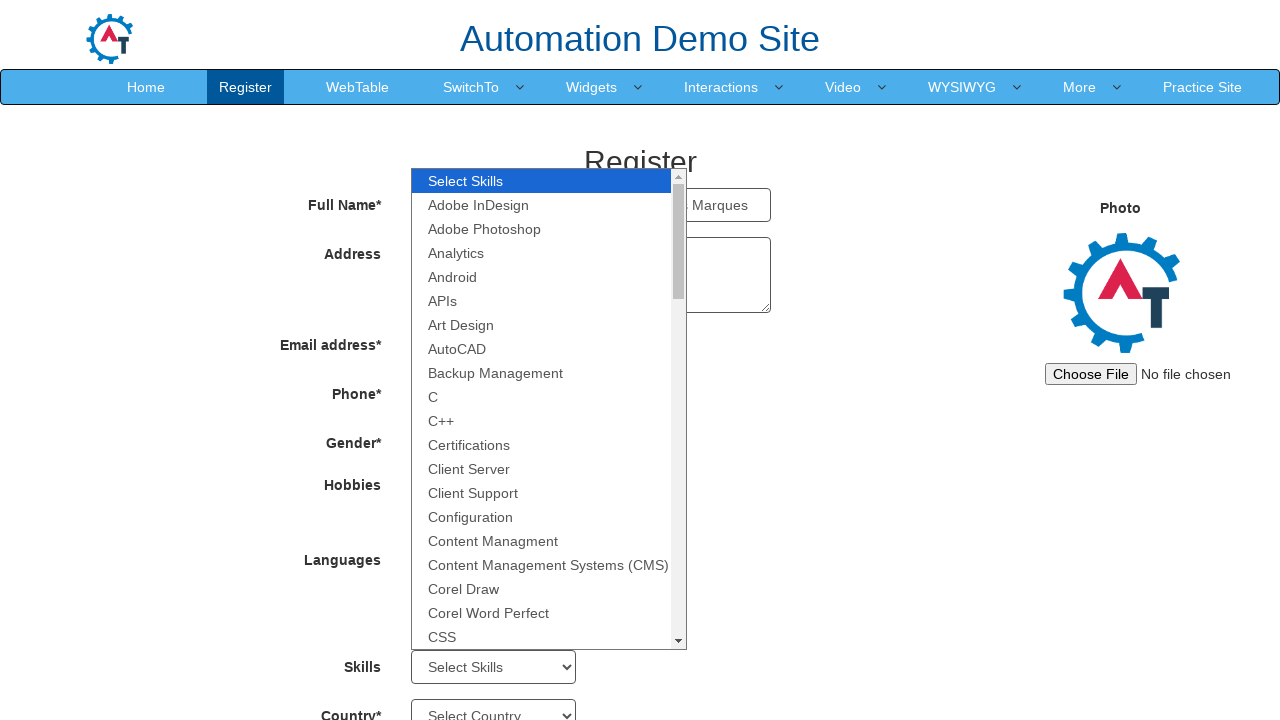